Tests a text box form on demoqa.com by filling in full name, email, current address, and permanent address fields, then submitting the form and verifying the submitted name is displayed.

Starting URL: https://demoqa.com/text-box

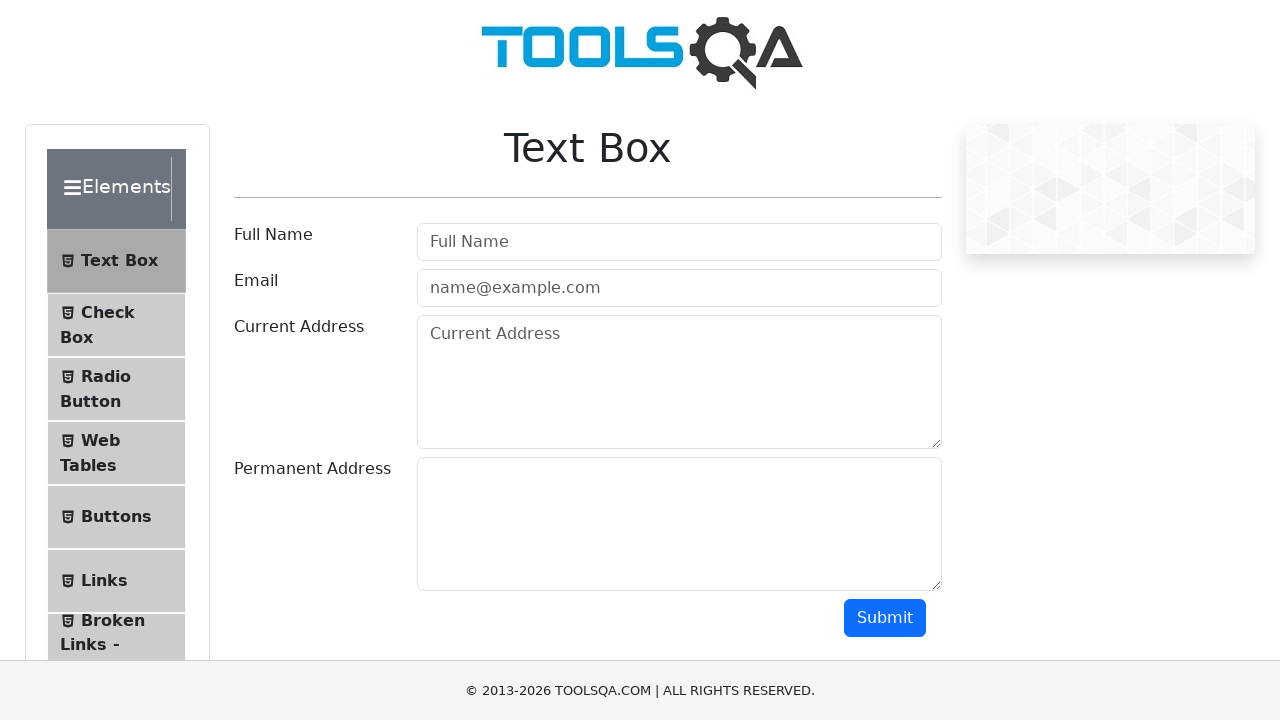

Filled full name field with 'Automation' on #userName
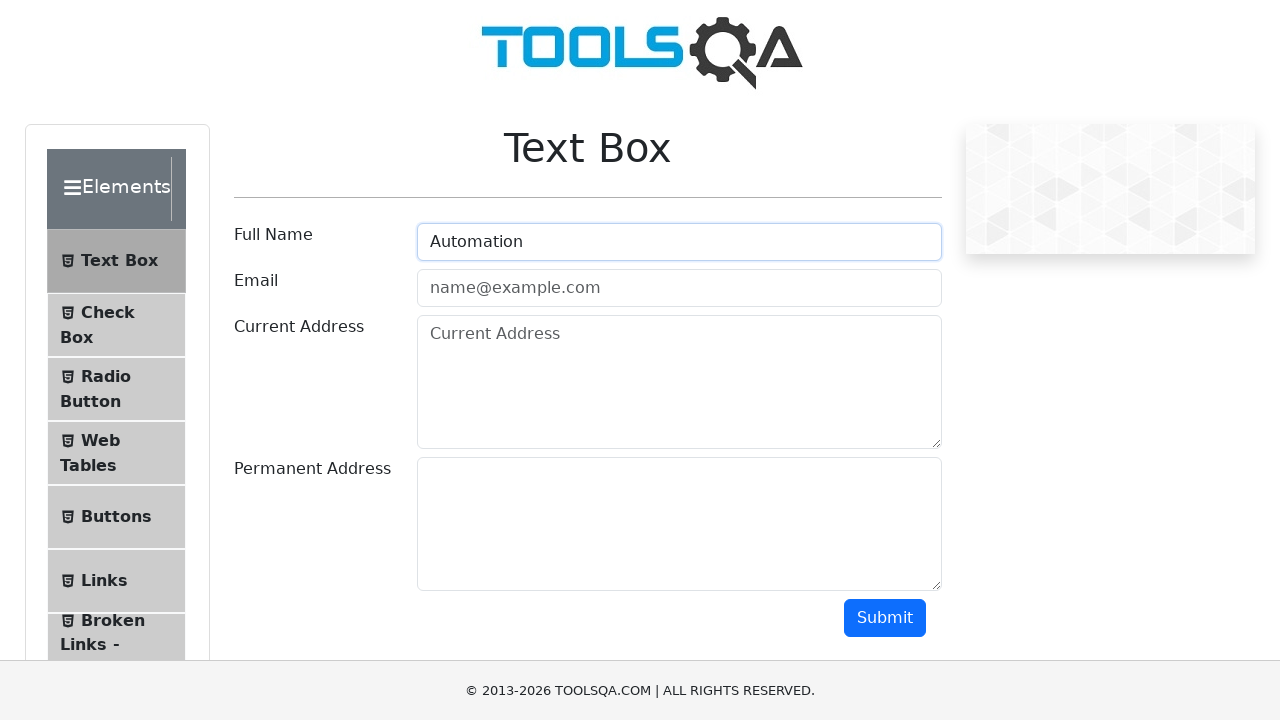

Filled email field with 'testing@techno.com' on #userEmail
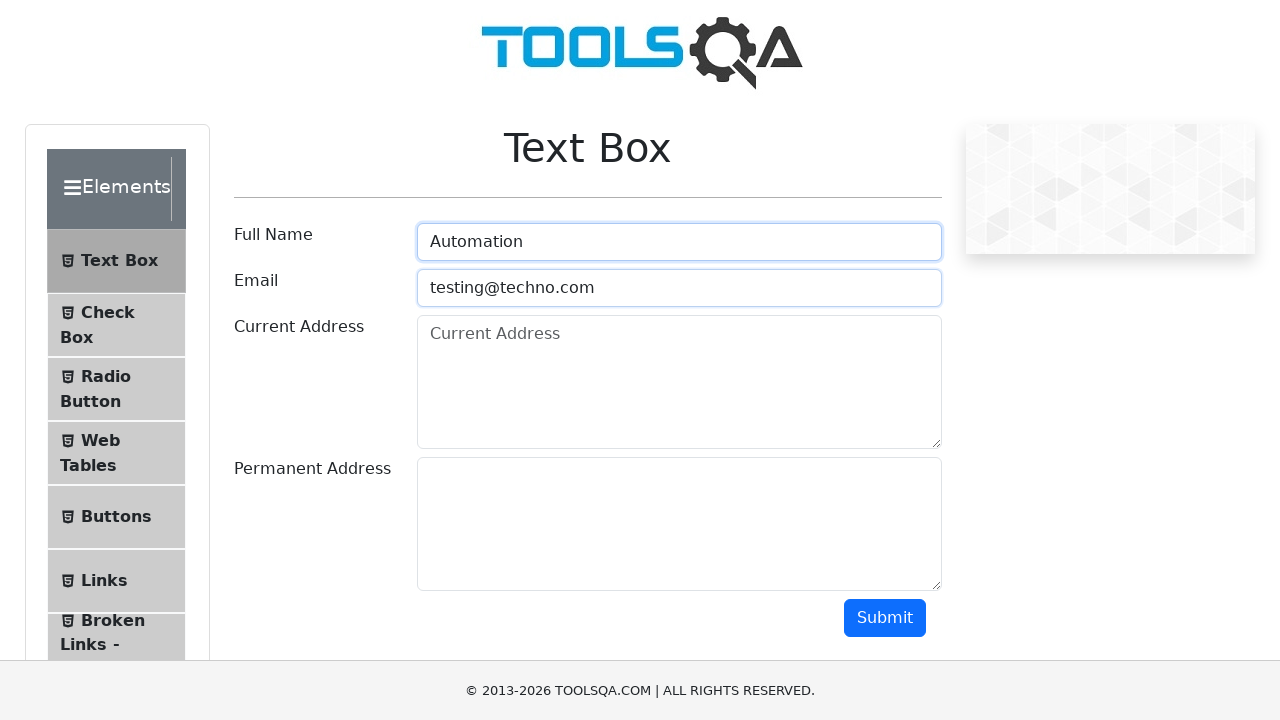

Filled current address field with 'Testing Current Address' on #currentAddress
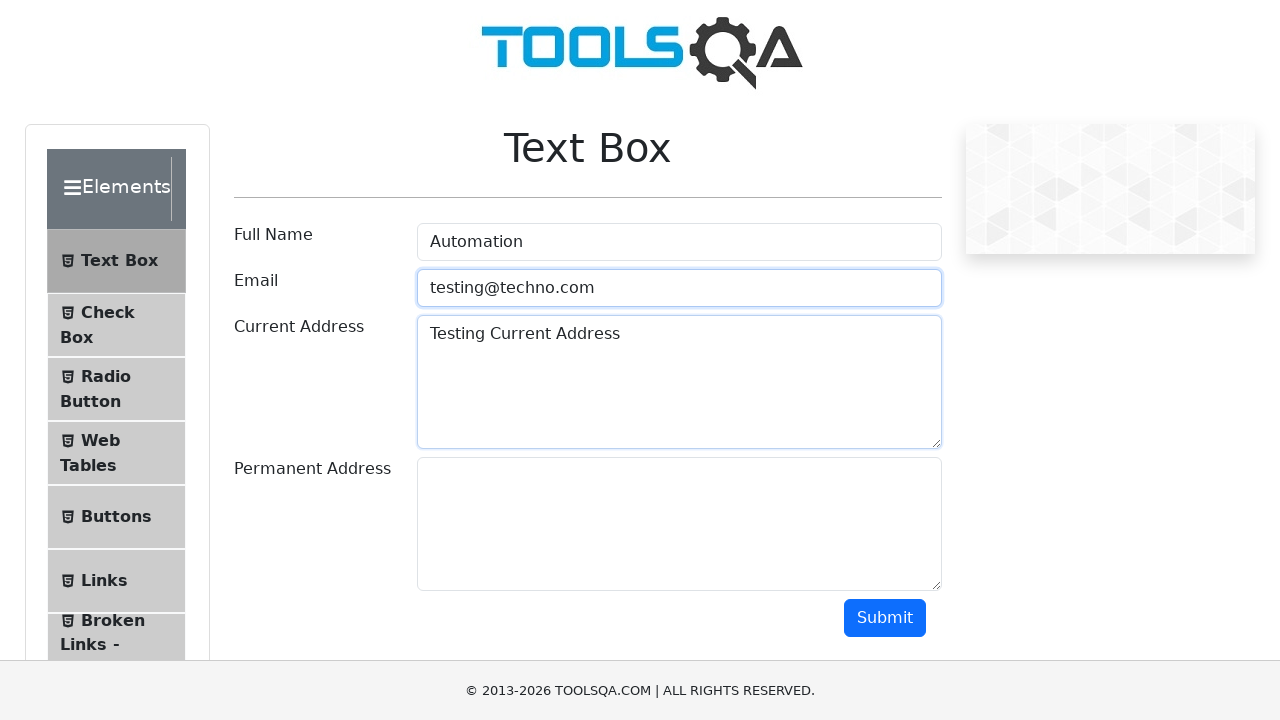

Filled permanent address field with 'Testing Permanent Address' on #permanentAddress
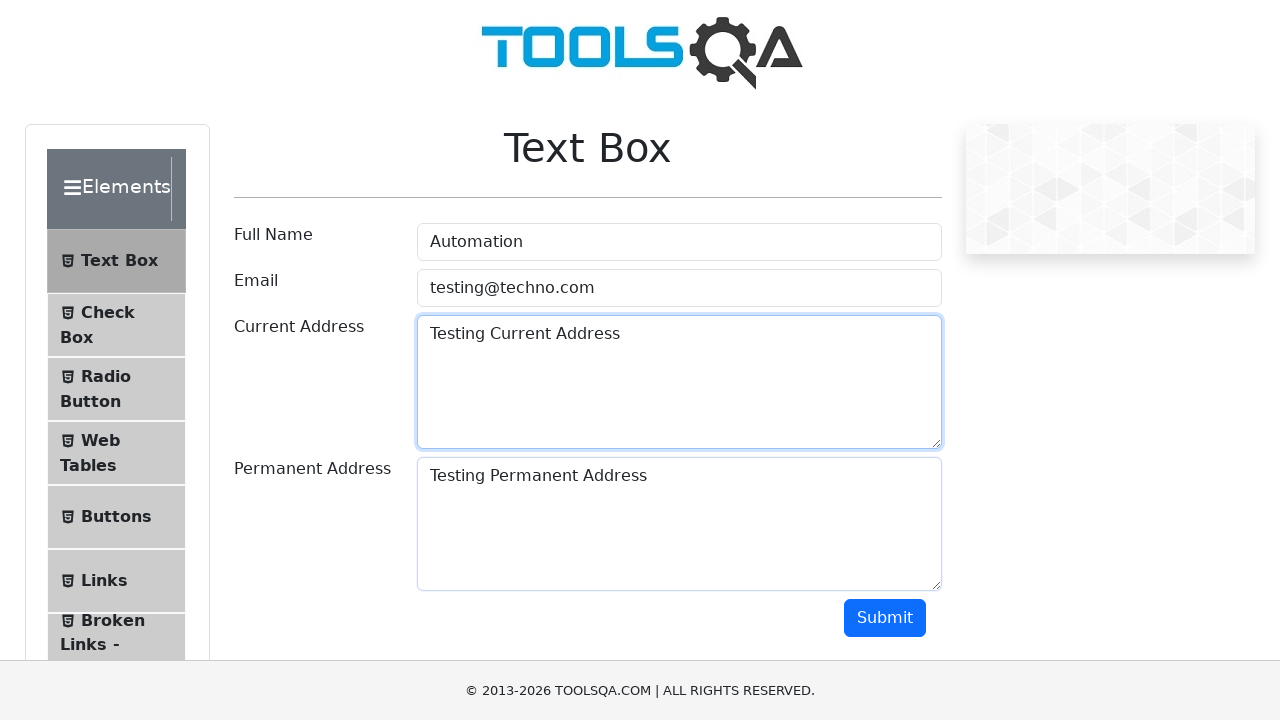

Clicked submit button to submit the form at (885, 618) on #submit
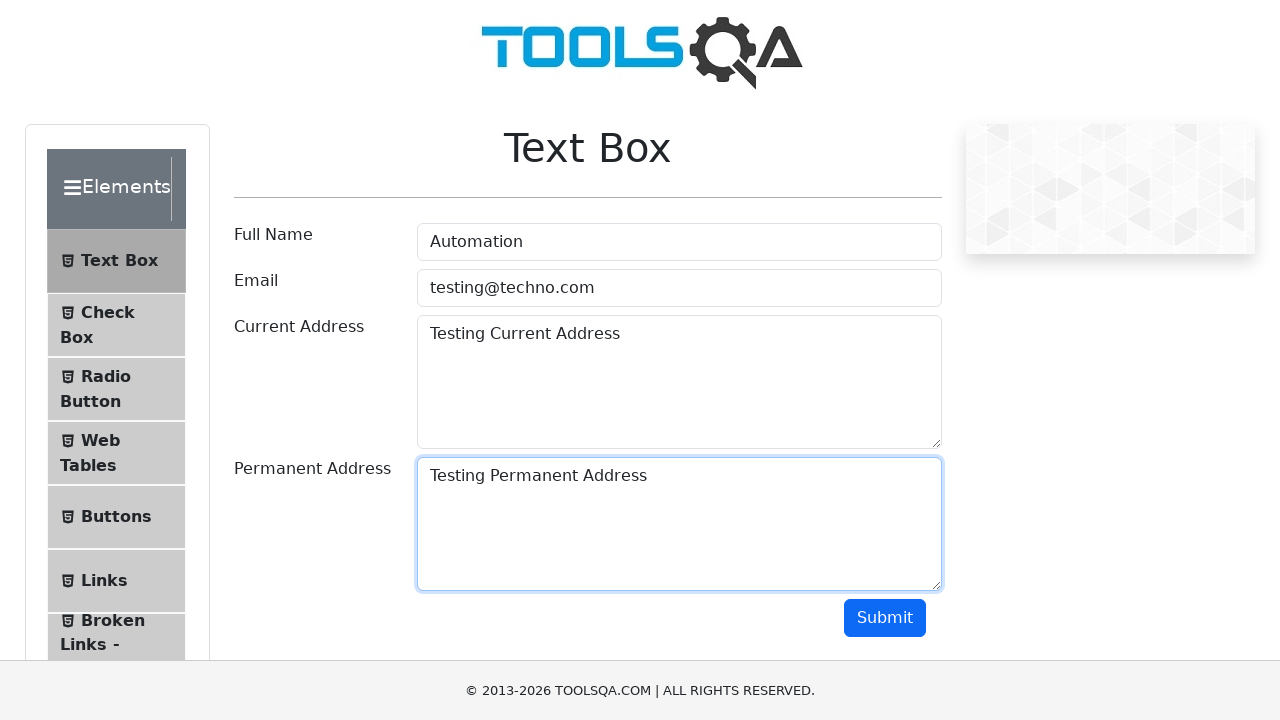

Form output loaded and submitted name is displayed
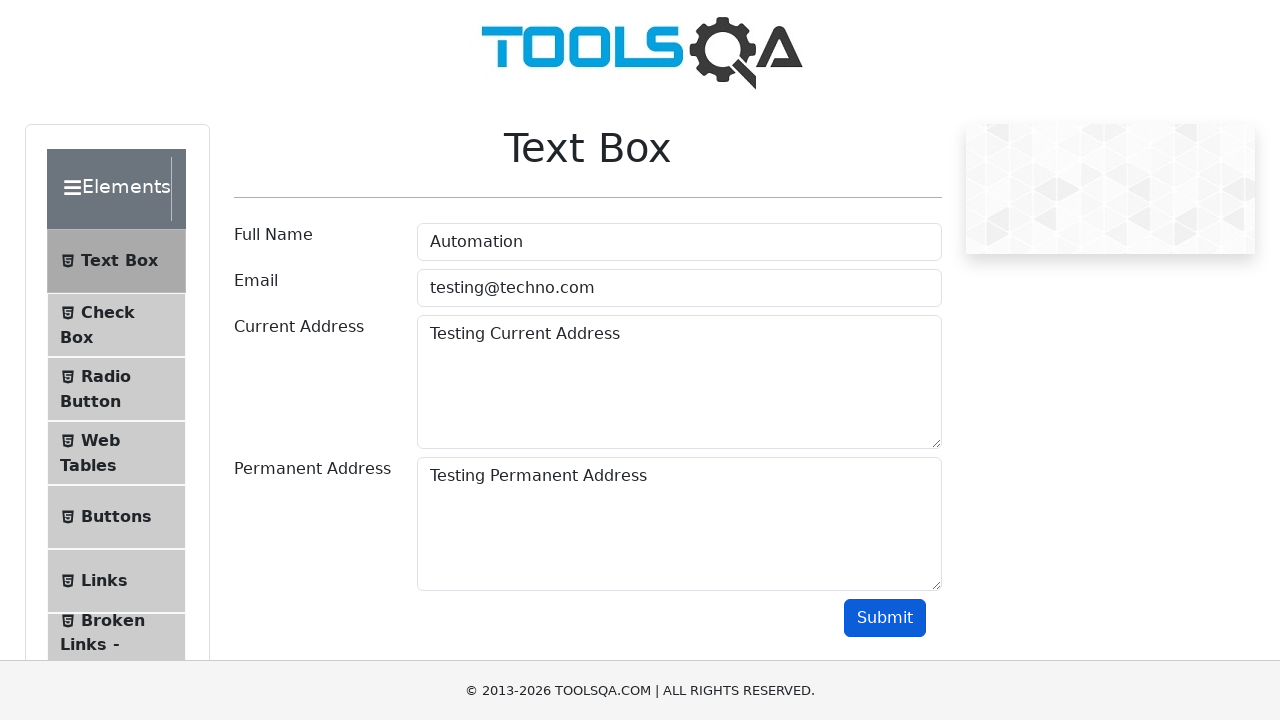

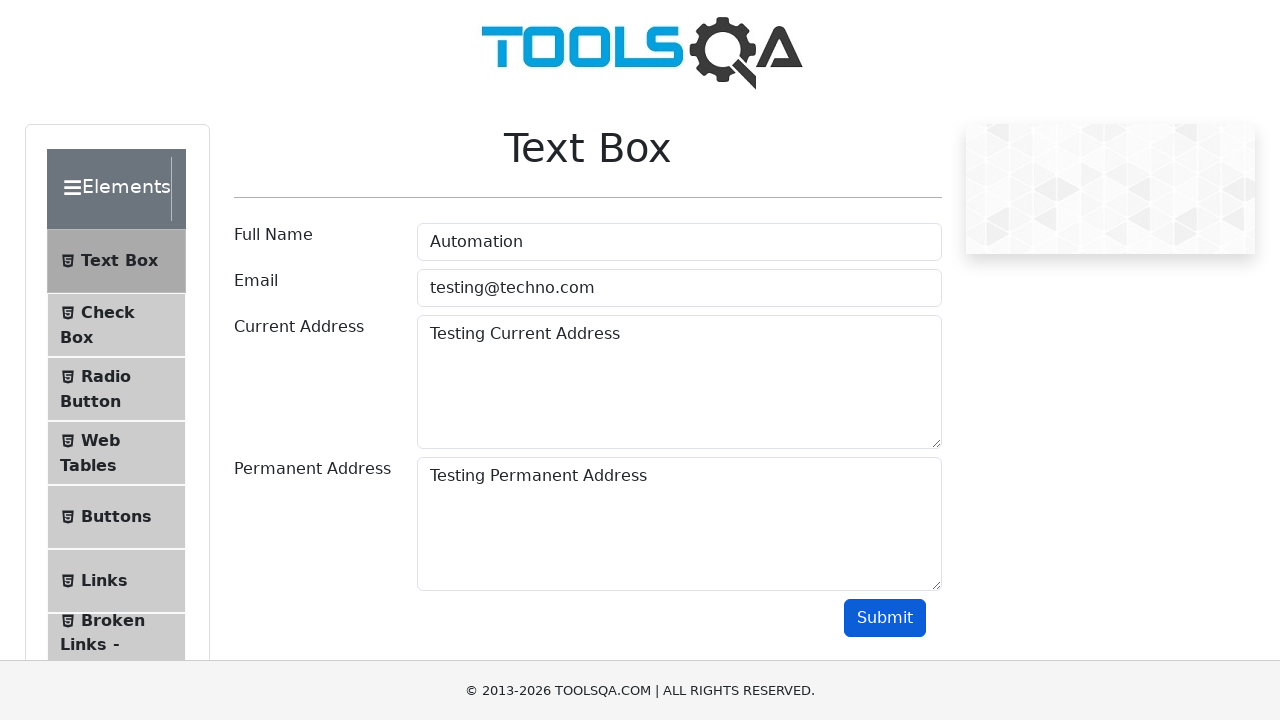